Tests clicking a button and accepting an alert dialog

Starting URL: http://omayo.blogspot.com

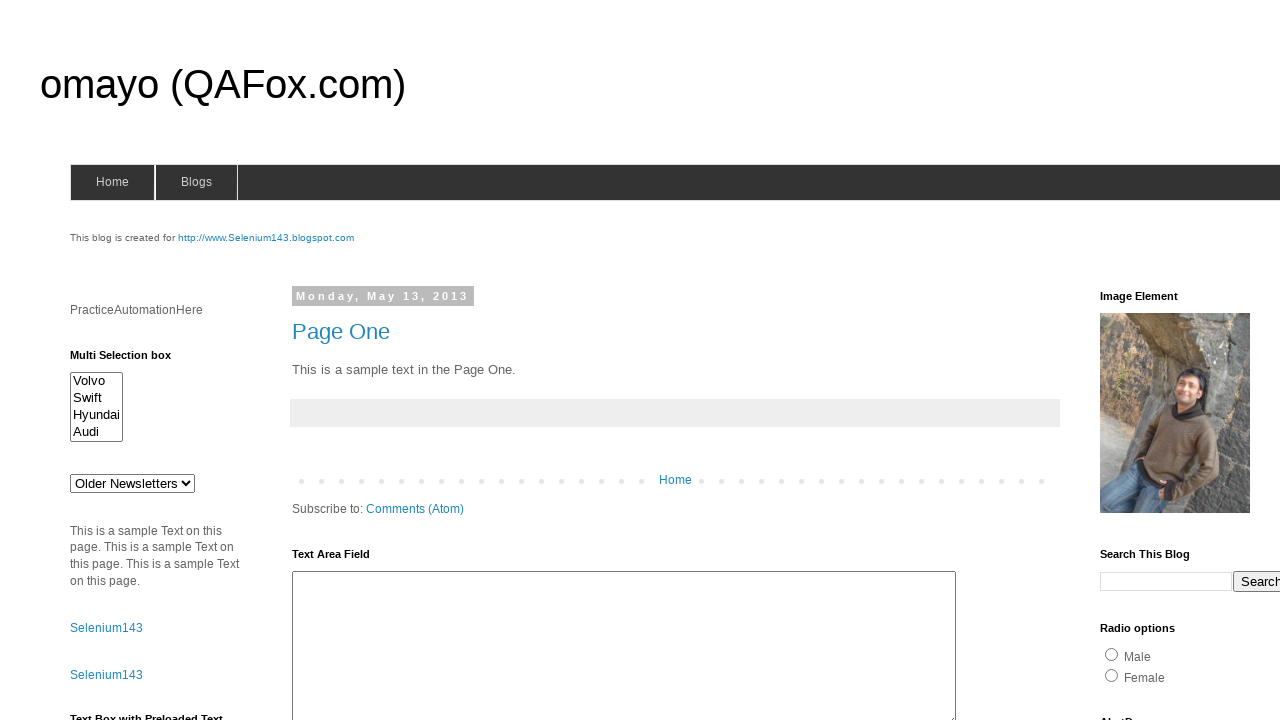

Scrolled to the unordered list header
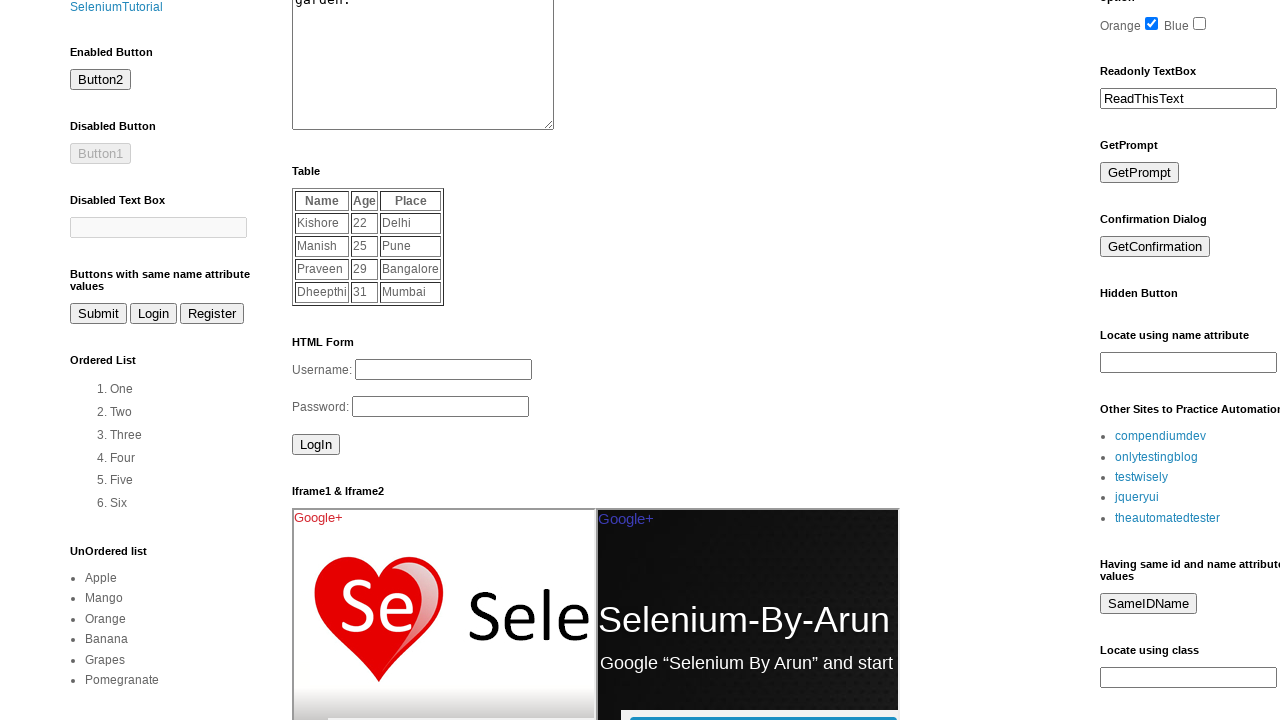

Set up dialog handler to accept alert dialogs
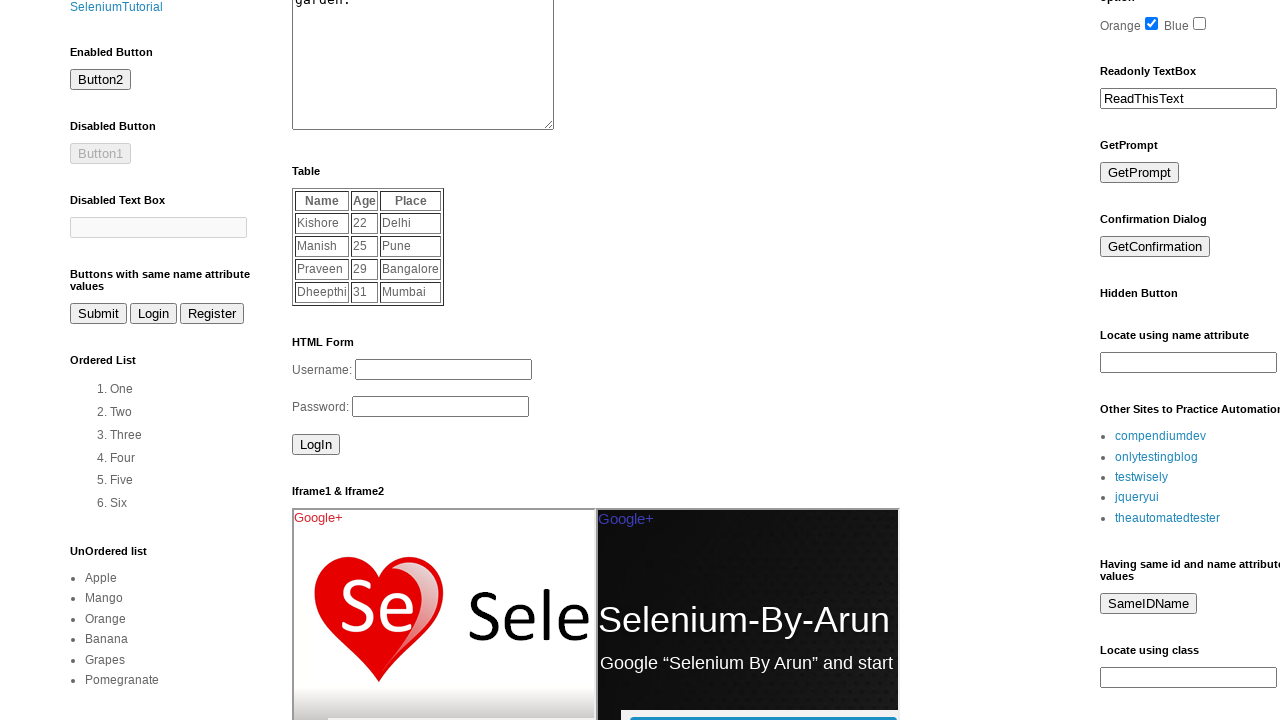

Clicked the alert button and accepted the dialog at (155, 360) on #alert2
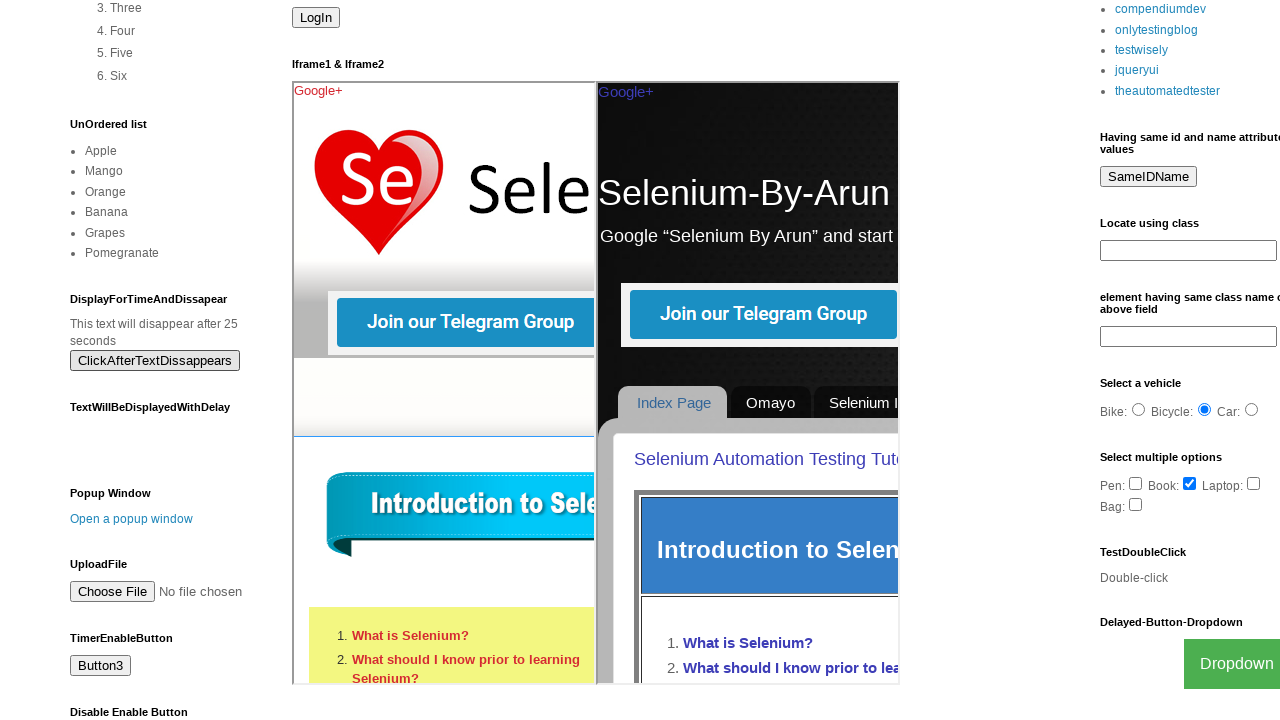

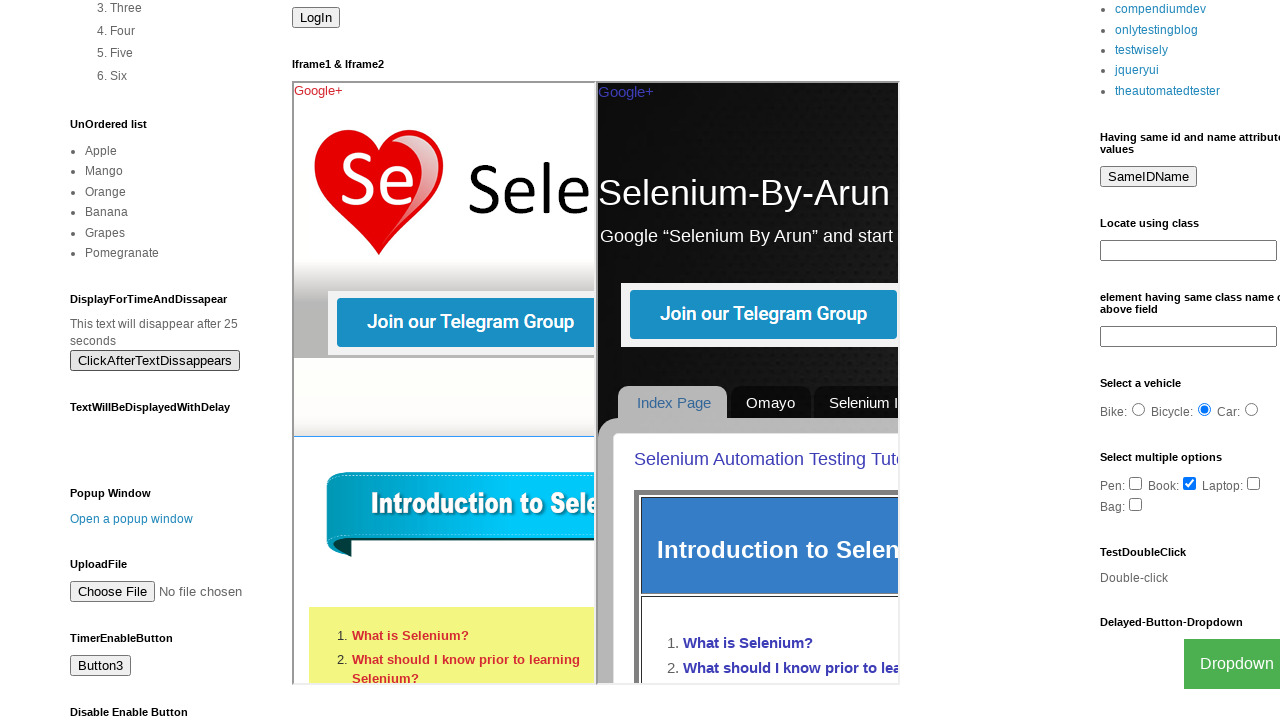